Tests clicking a JavaScript prompt button and dismissing (Cancel) the prompt without entering text

Starting URL: https://the-internet.herokuapp.com/javascript_alerts

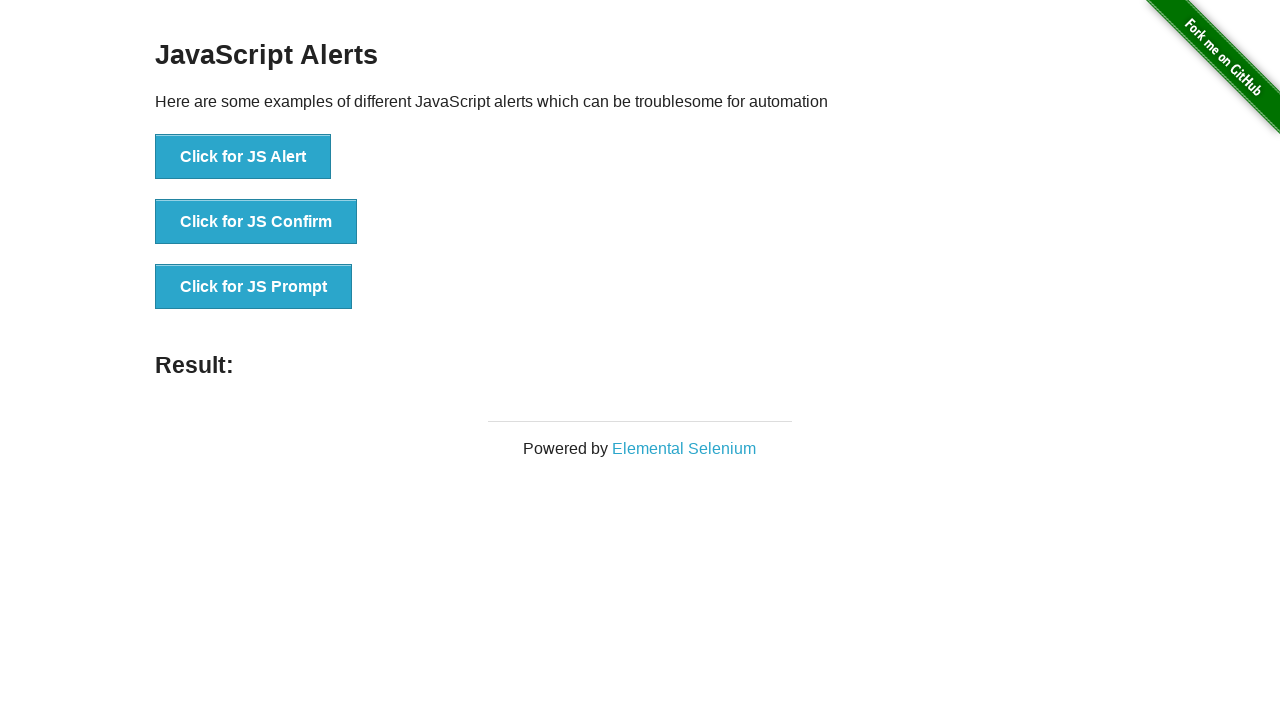

Set up dialog handler to dismiss prompts
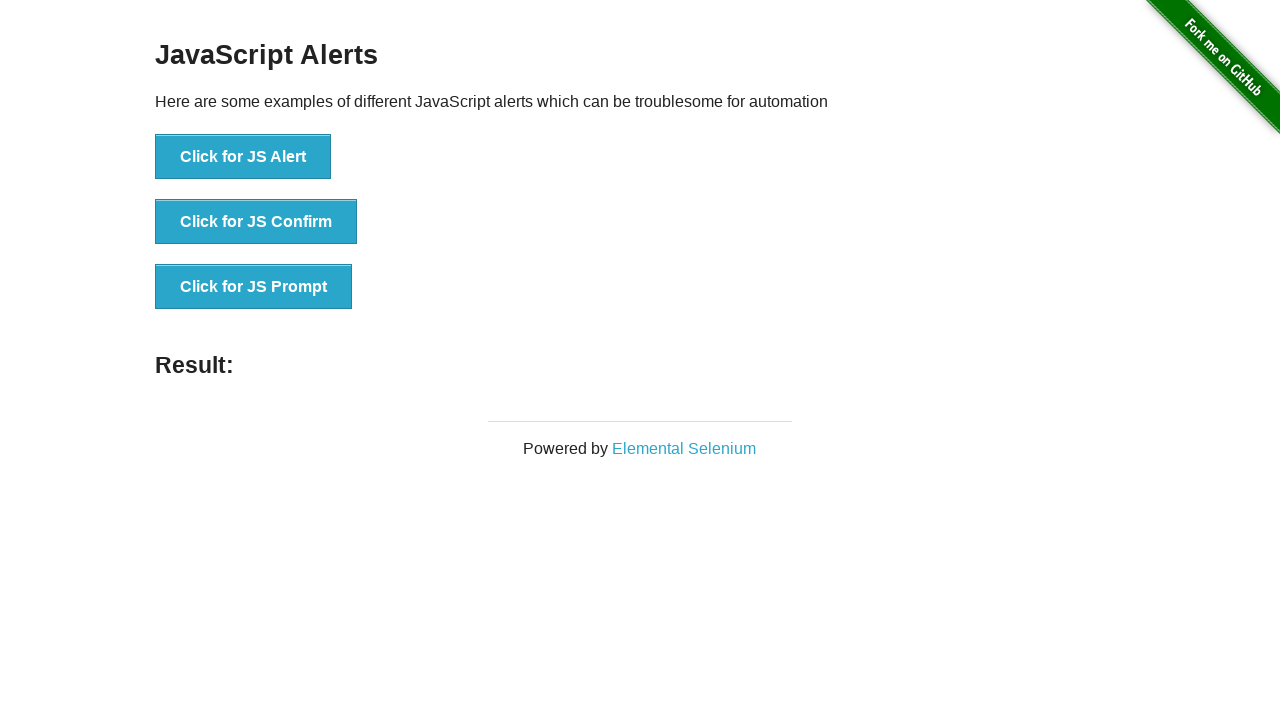

Clicked JavaScript prompt button at (254, 287) on #content > div > ul > li:nth-child(3) > button
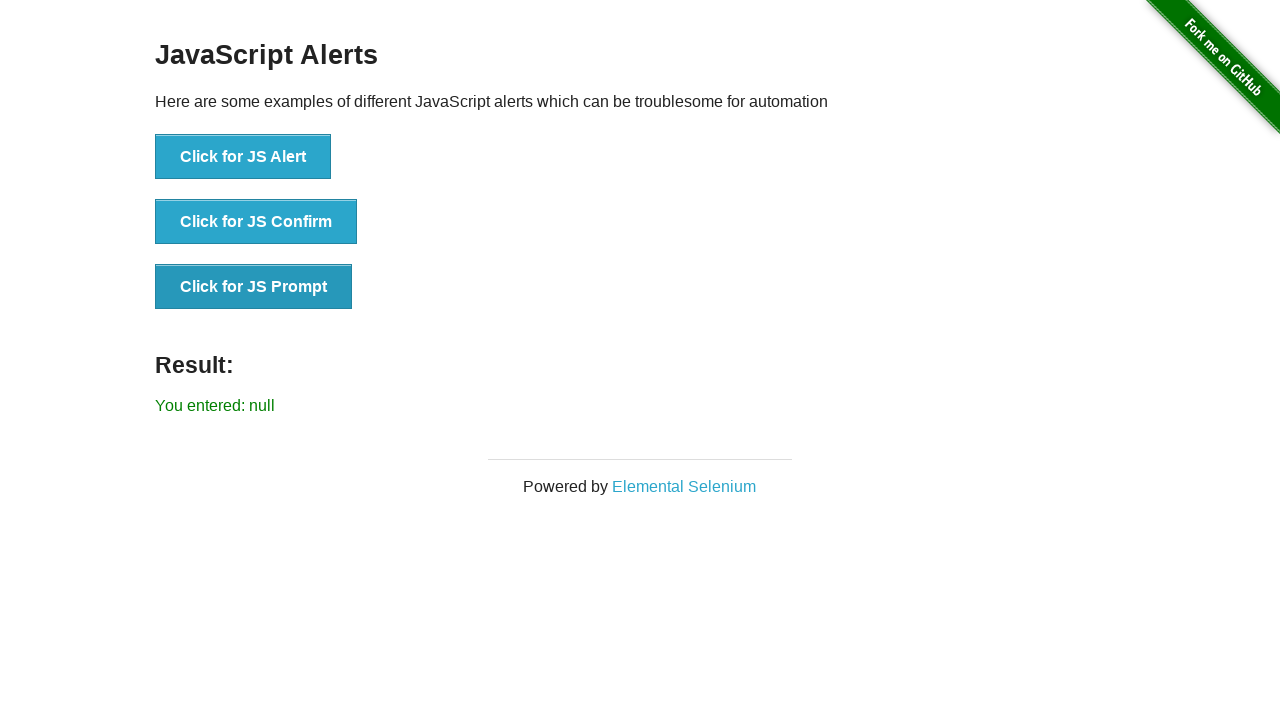

Prompt was dismissed without text entry and result shows 'null'
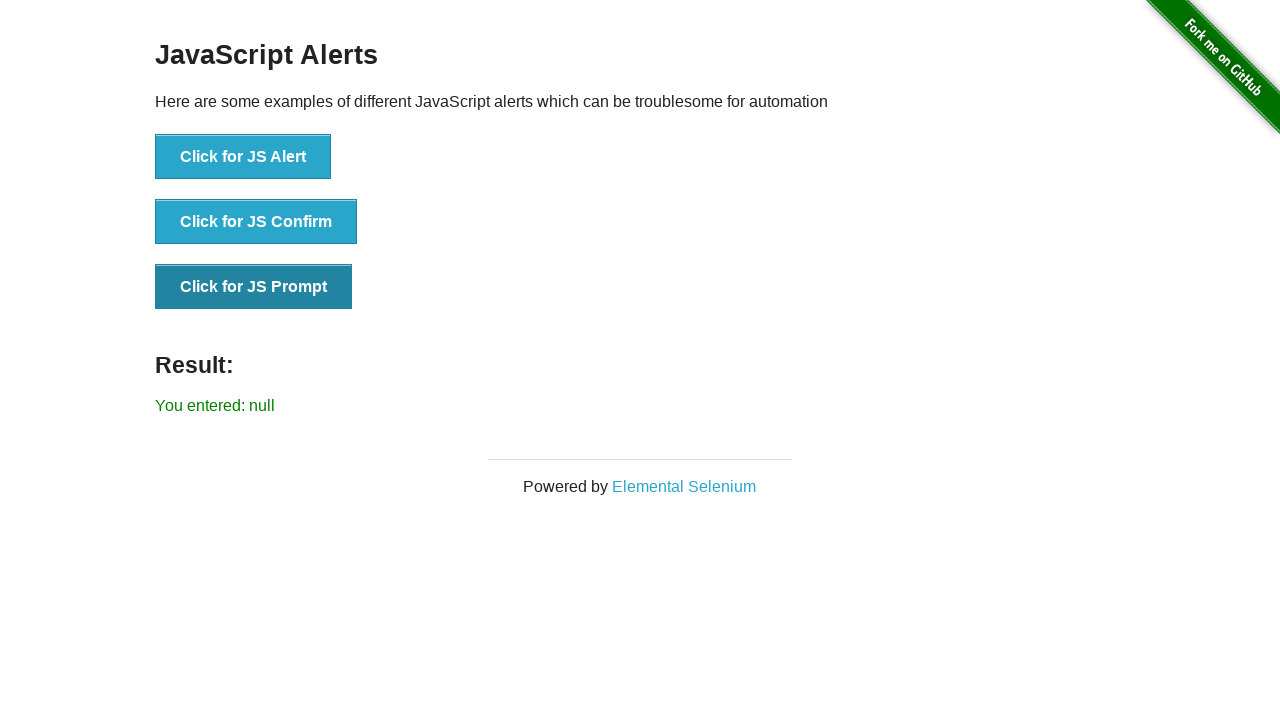

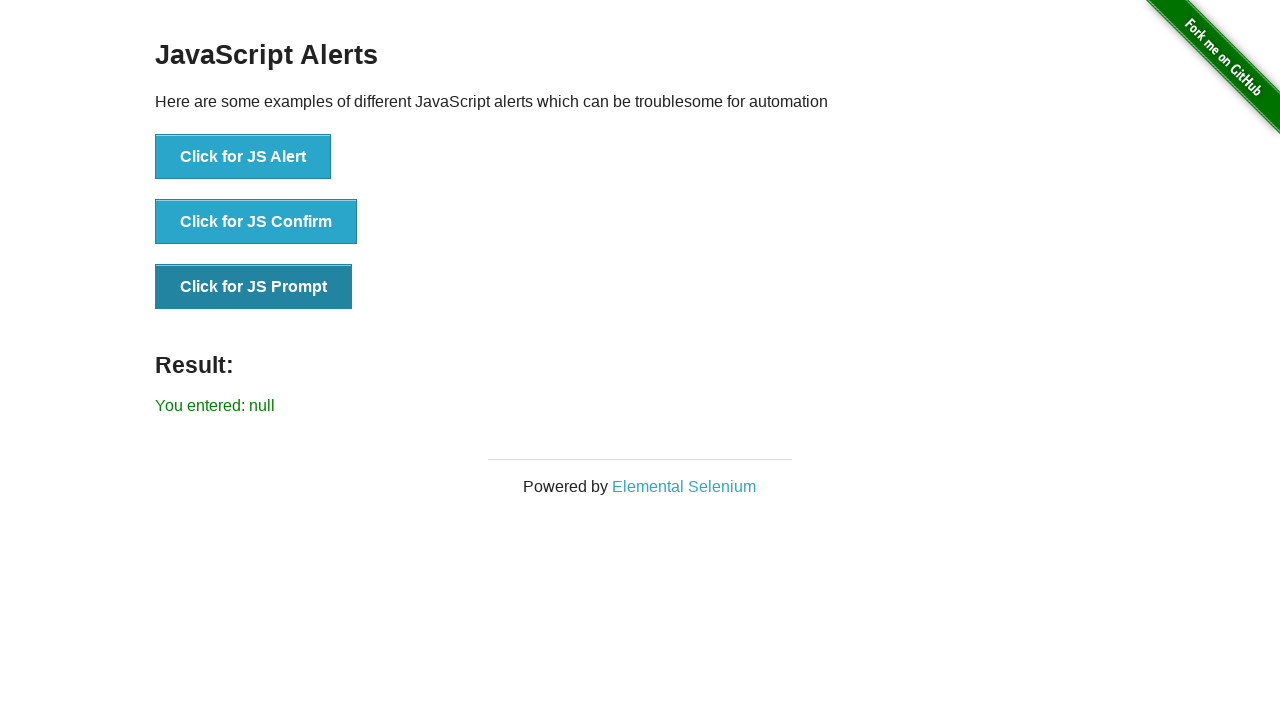